Tests right-click (context click) action on a navigation element

Starting URL: https://www.selenium.dev/documentation/en/

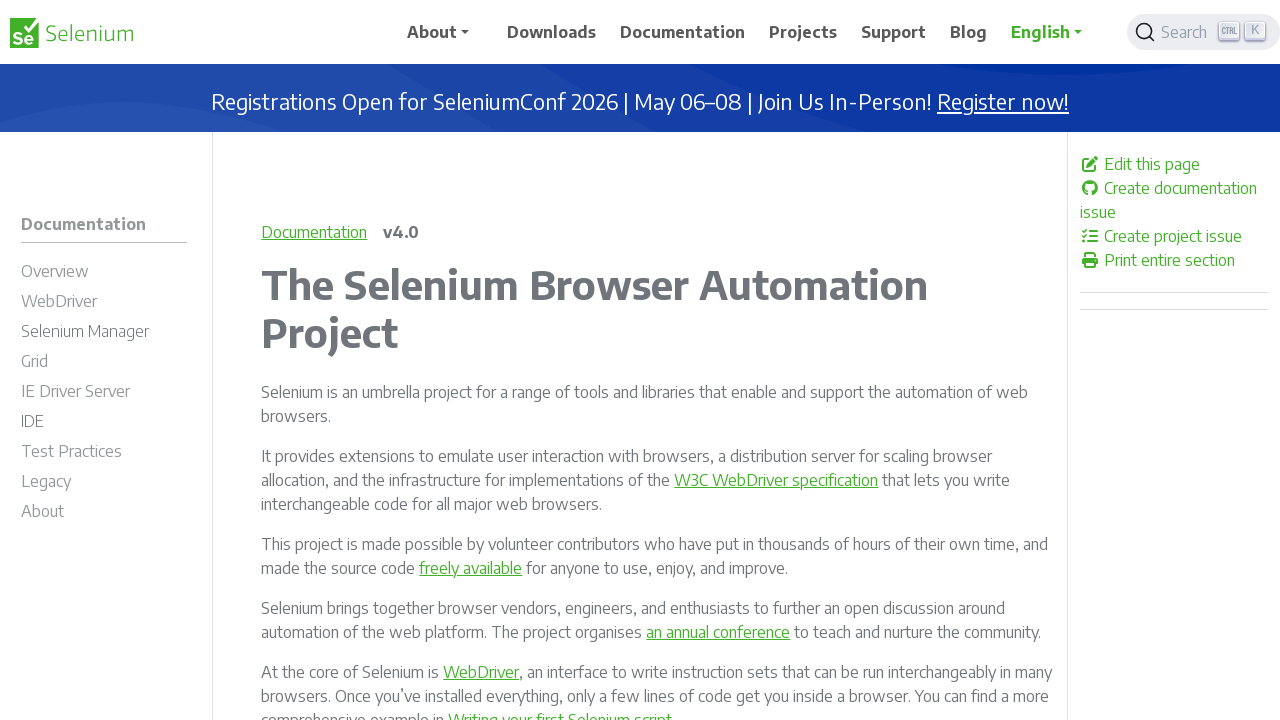

Navigated to Selenium documentation homepage
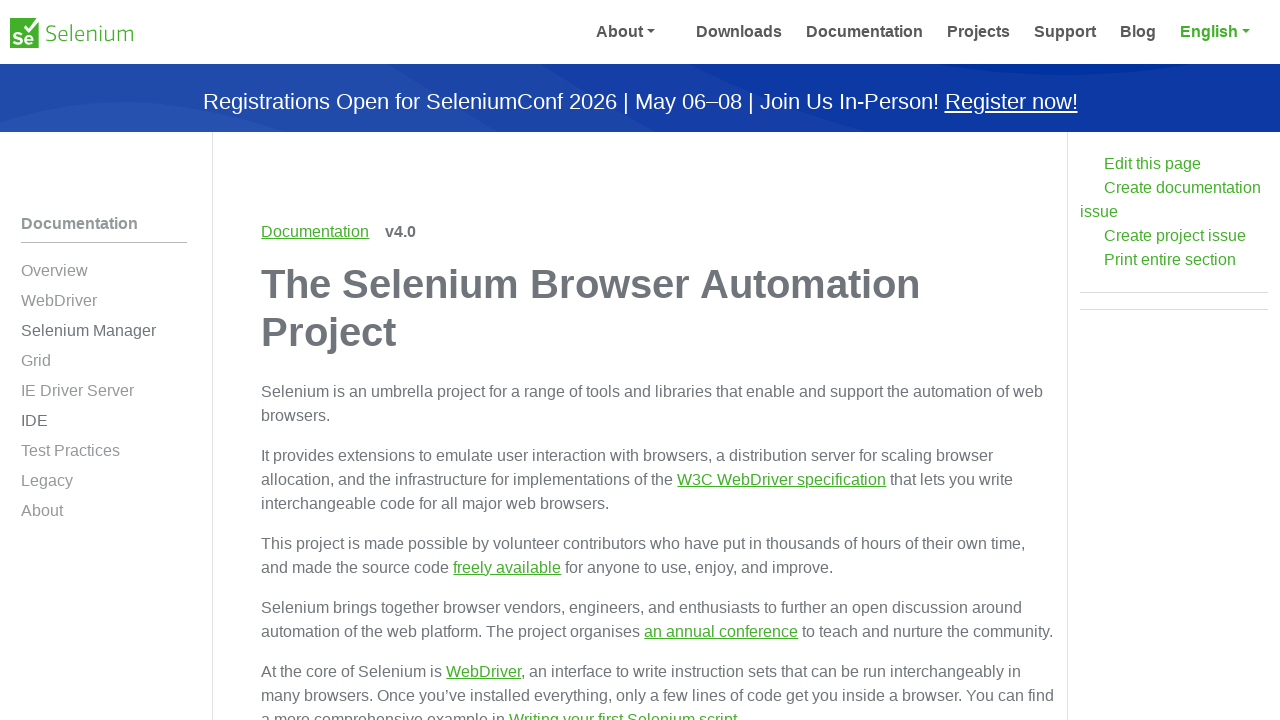

Right-clicked on active sidebar navigation item to open context menu at (84, 224) on .td-sidebar-nav-active-item
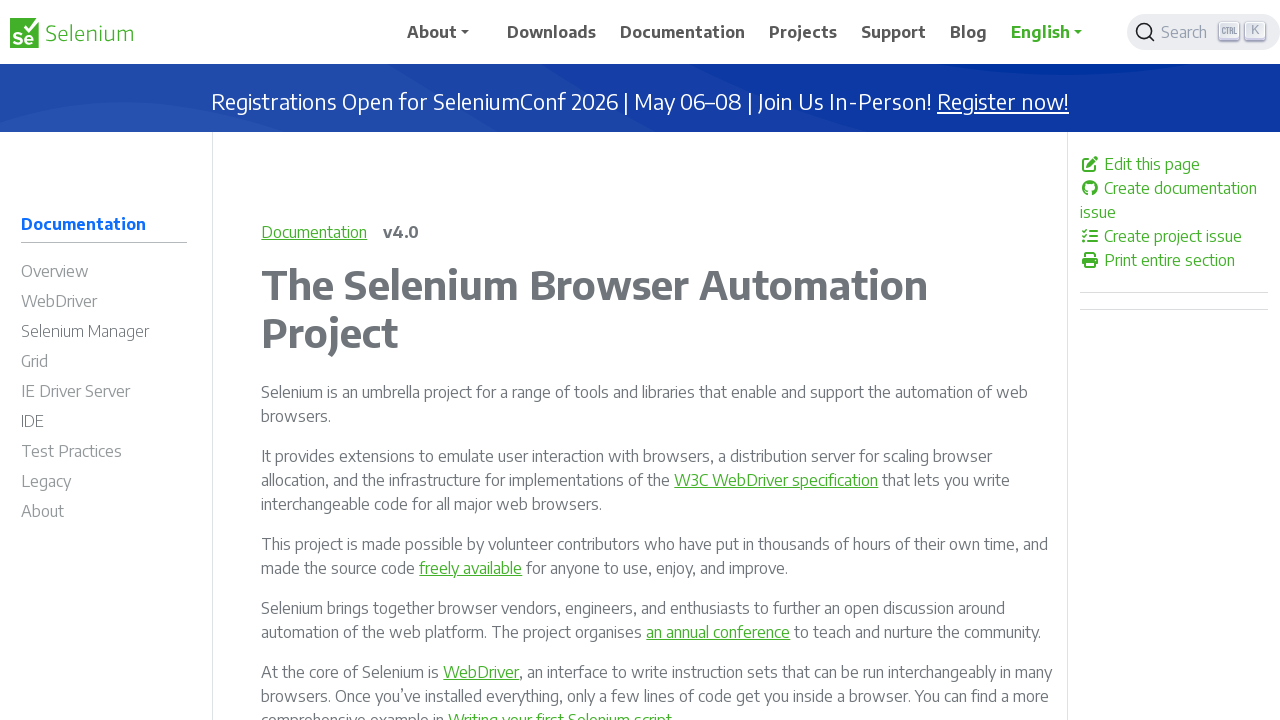

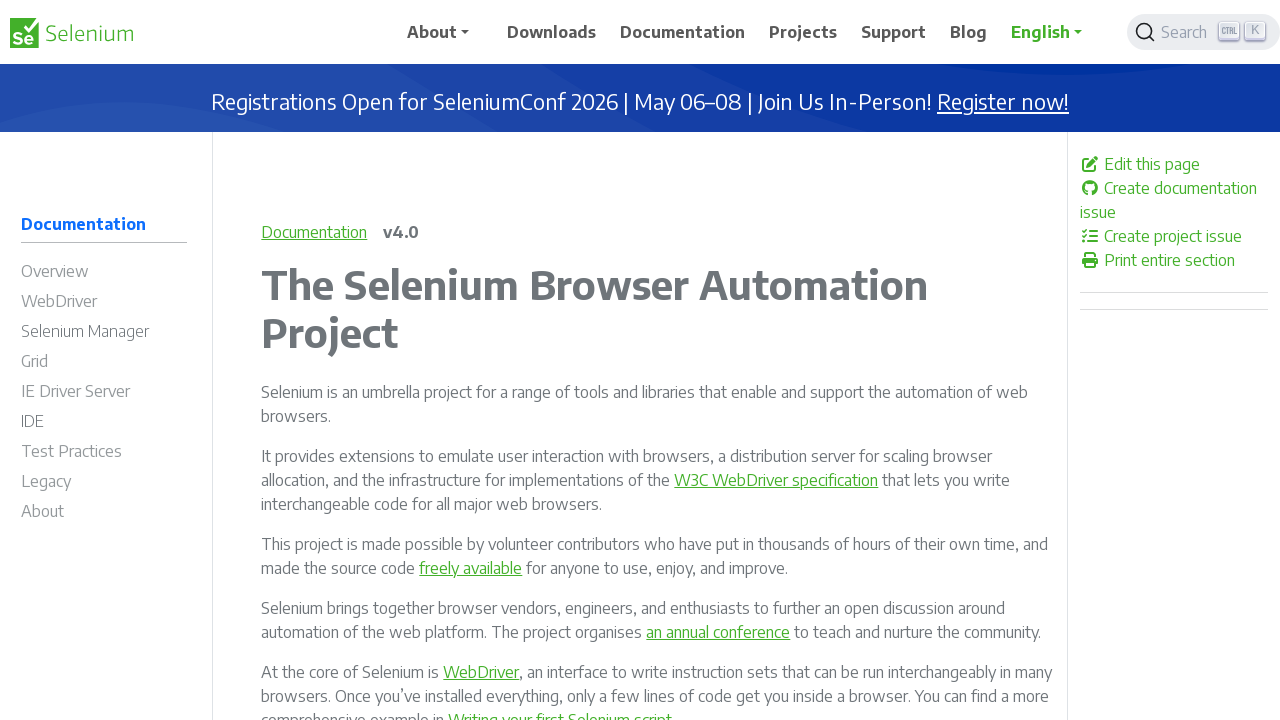